Tests dropdown selection functionality by selecting an option from a select element

Starting URL: https://demoqa.com/select-menu

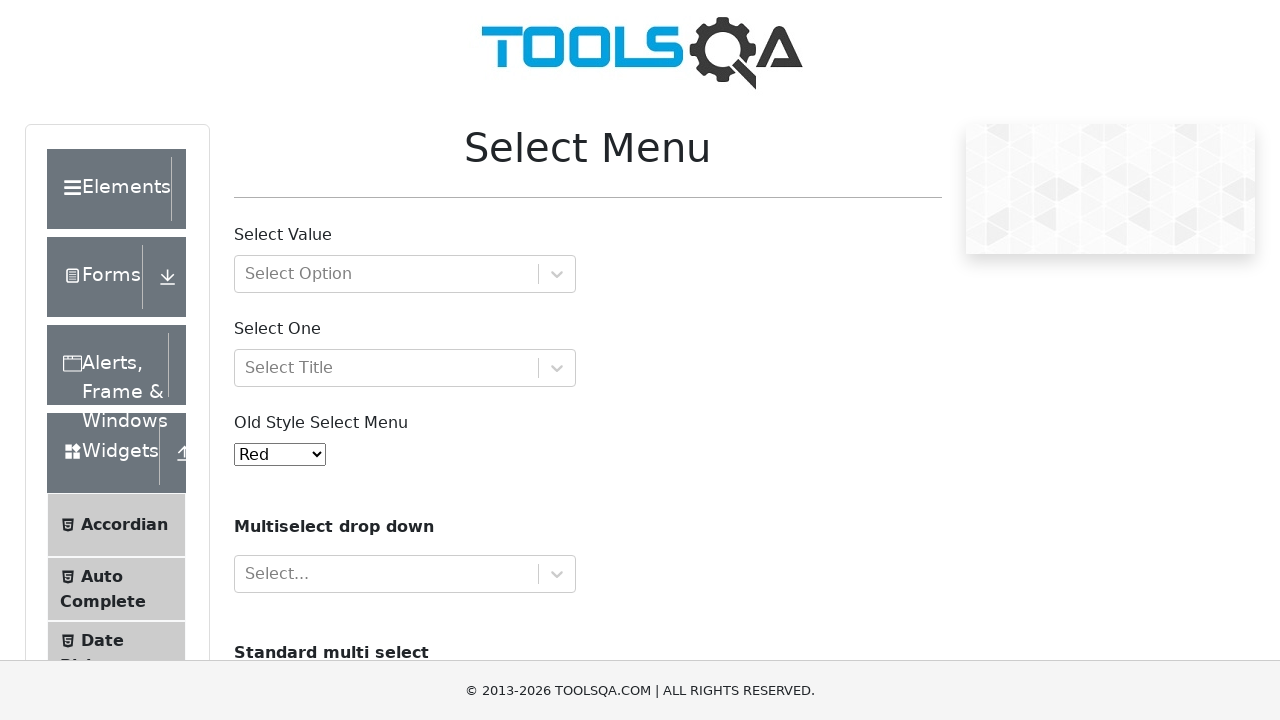

Navigated to select menu demo page
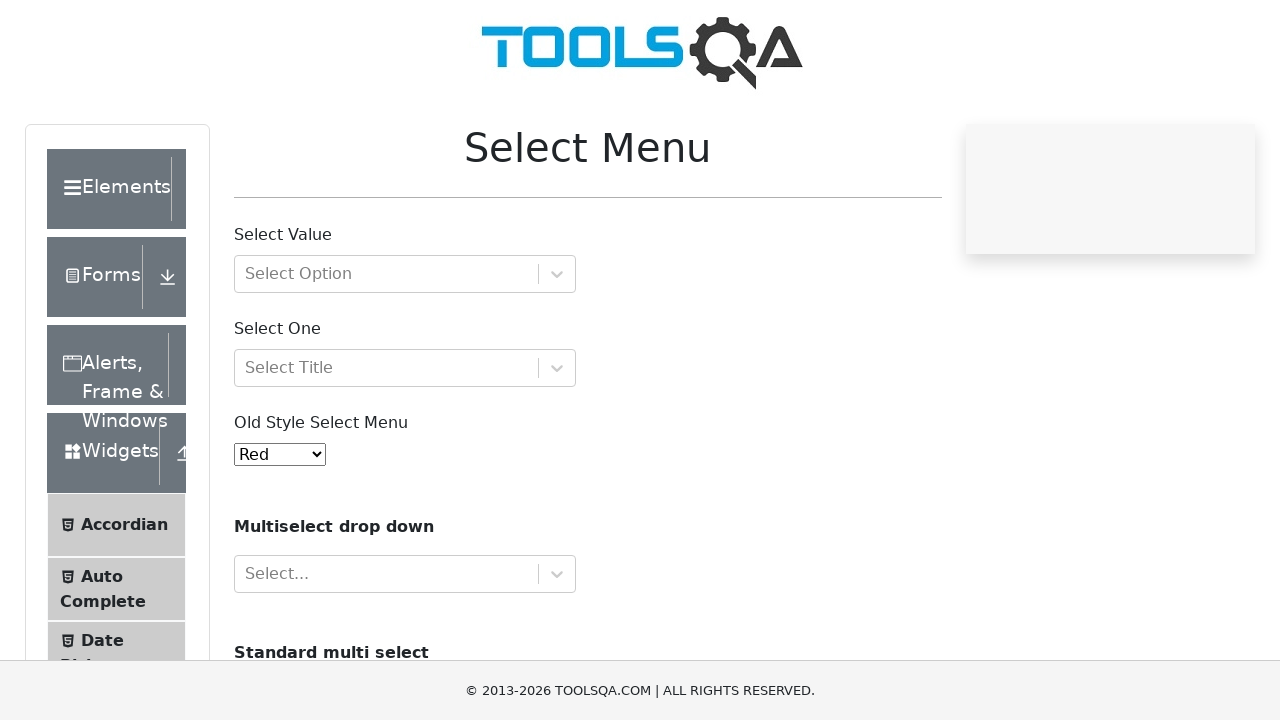

Selected option with value '1' from the dropdown on #oldSelectMenu
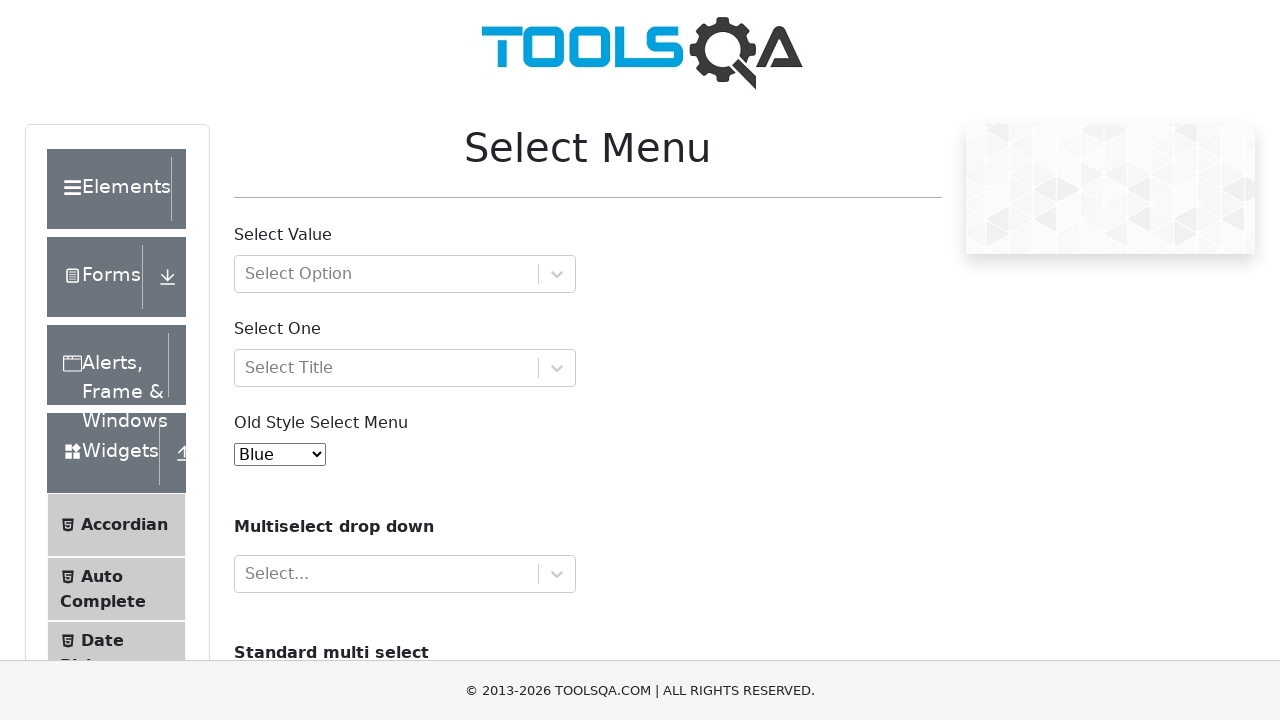

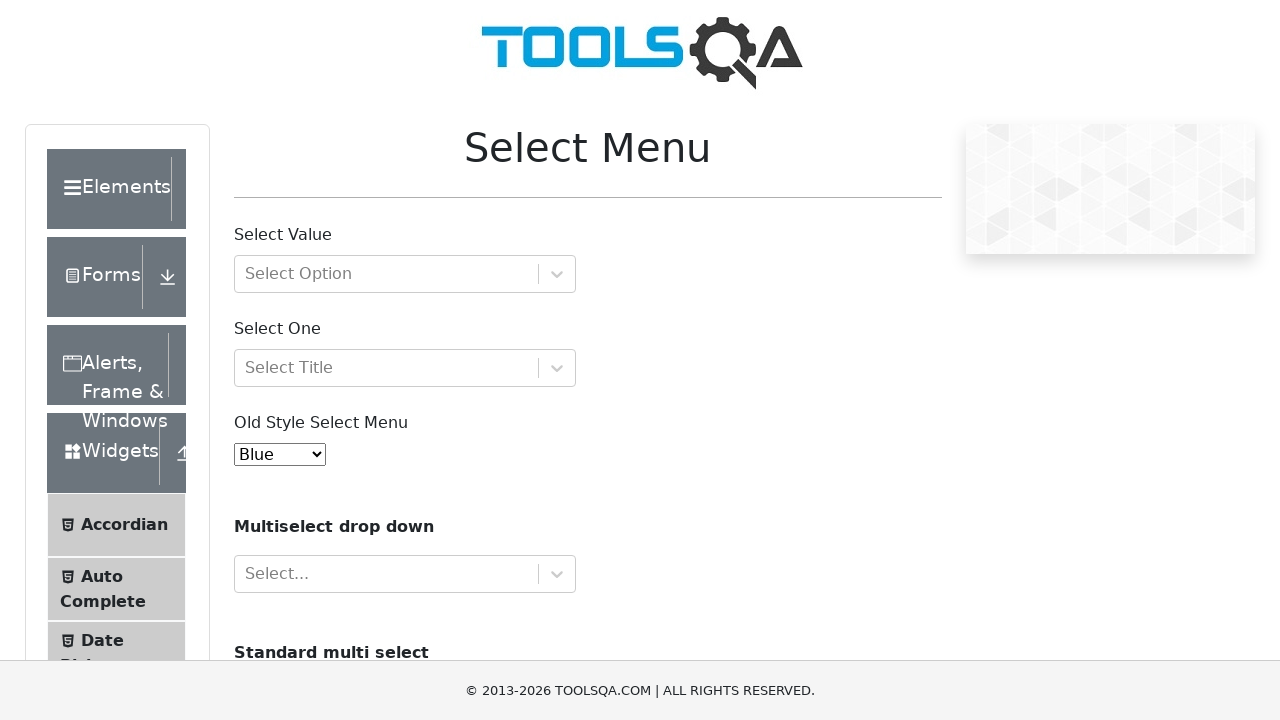